Tests button visibility trigger functionality by clicking a trigger element that makes a new button appear, then clicking the newly visible button

Starting URL: https://play1.automationcamp.ir/expected_conditions.html

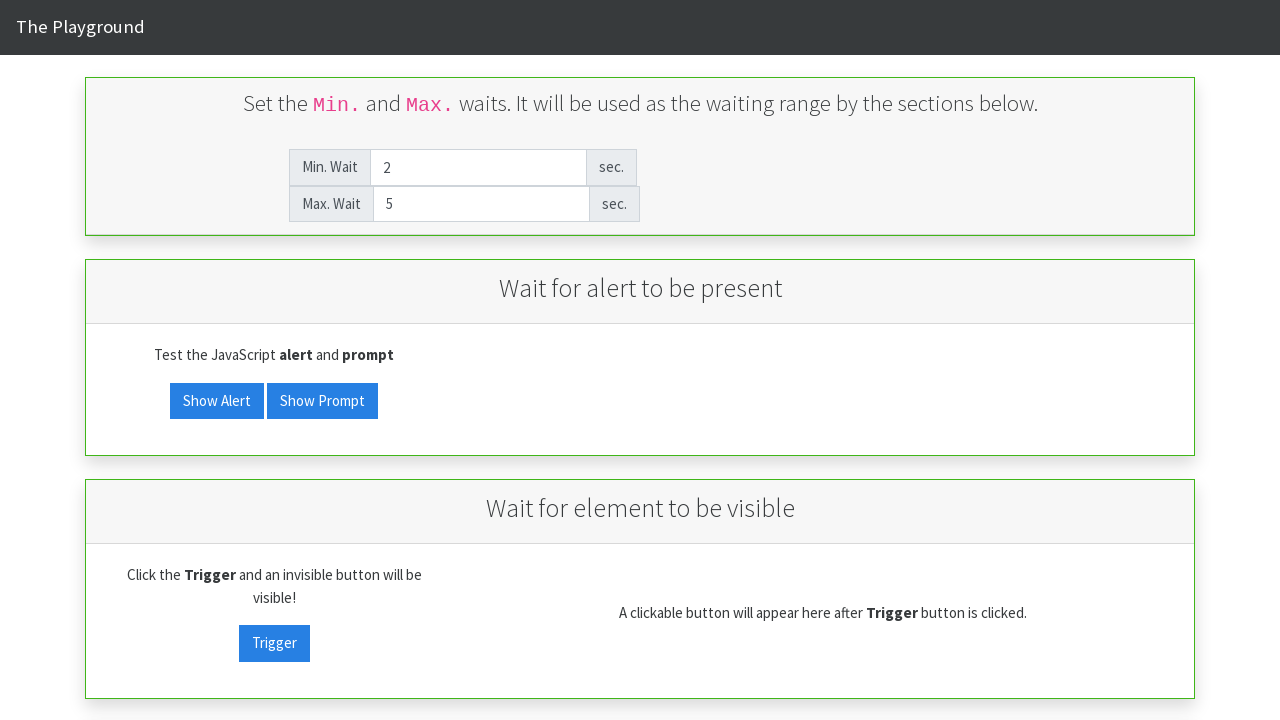

Navigated to expected conditions test page
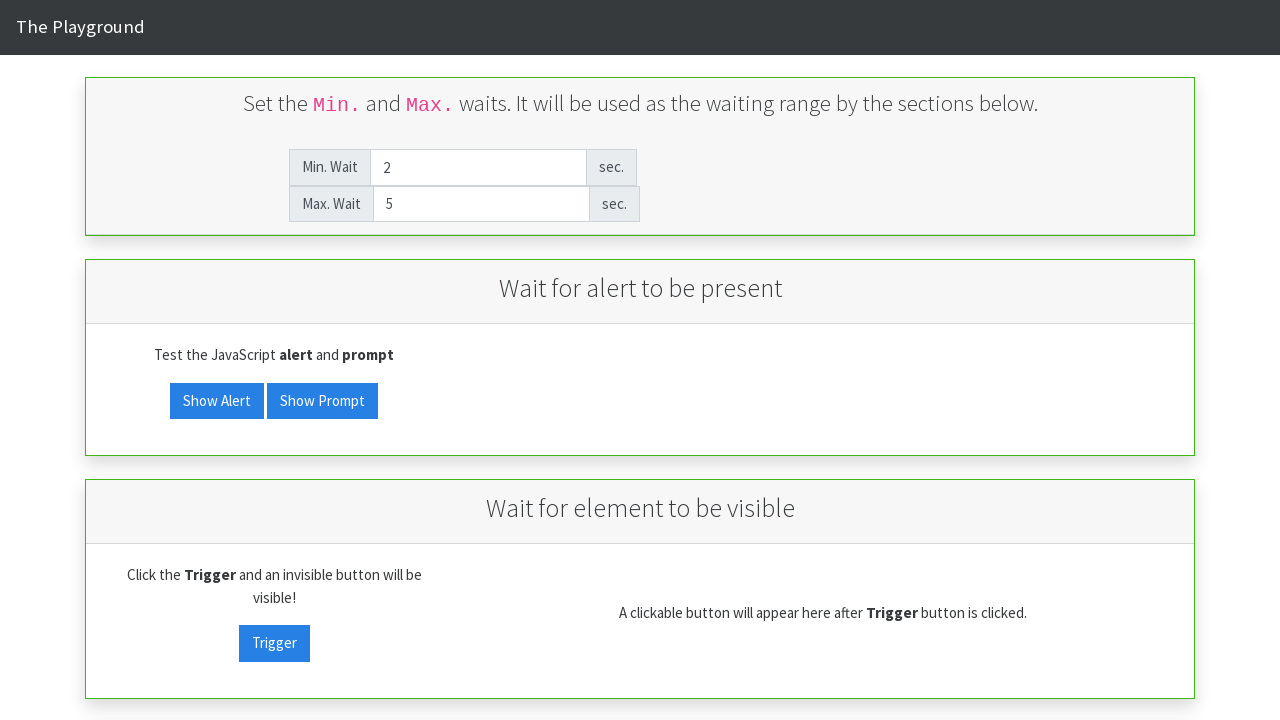

Clicked visibility trigger element at (274, 643) on #visibility_trigger
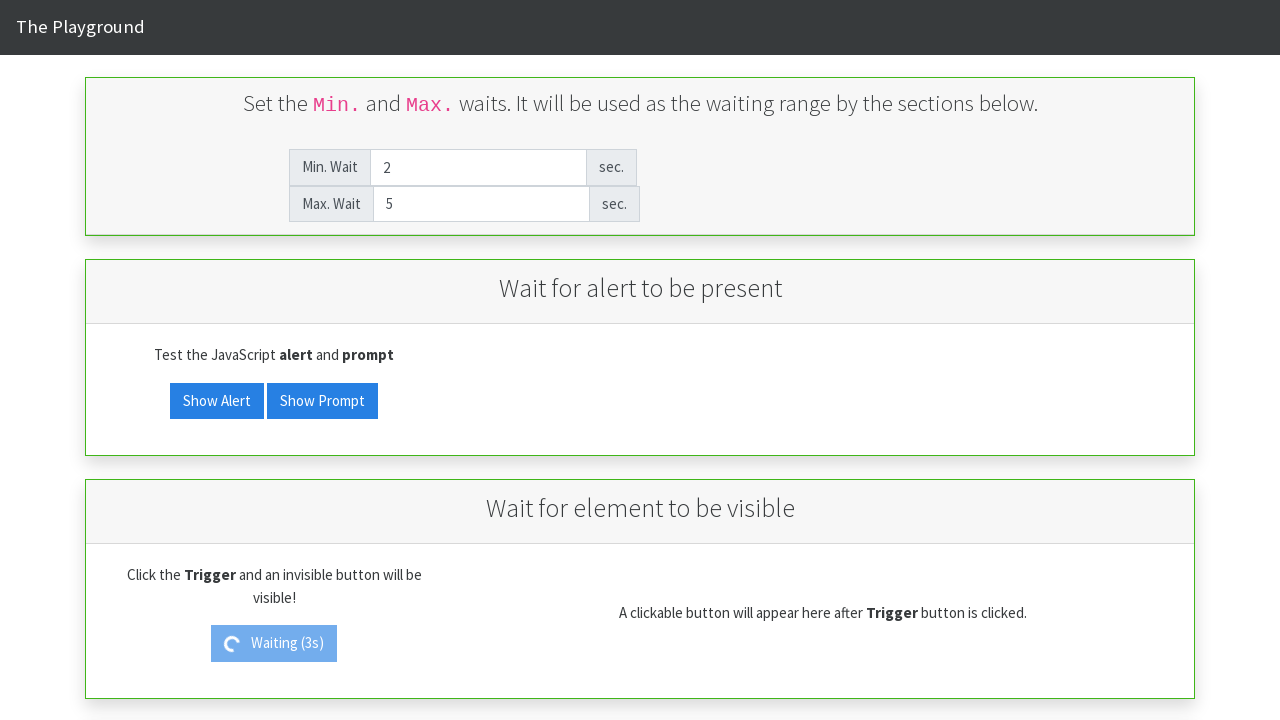

Clicked newly appeared button at (823, 640) on internal:role=button[name="Click Me"i]
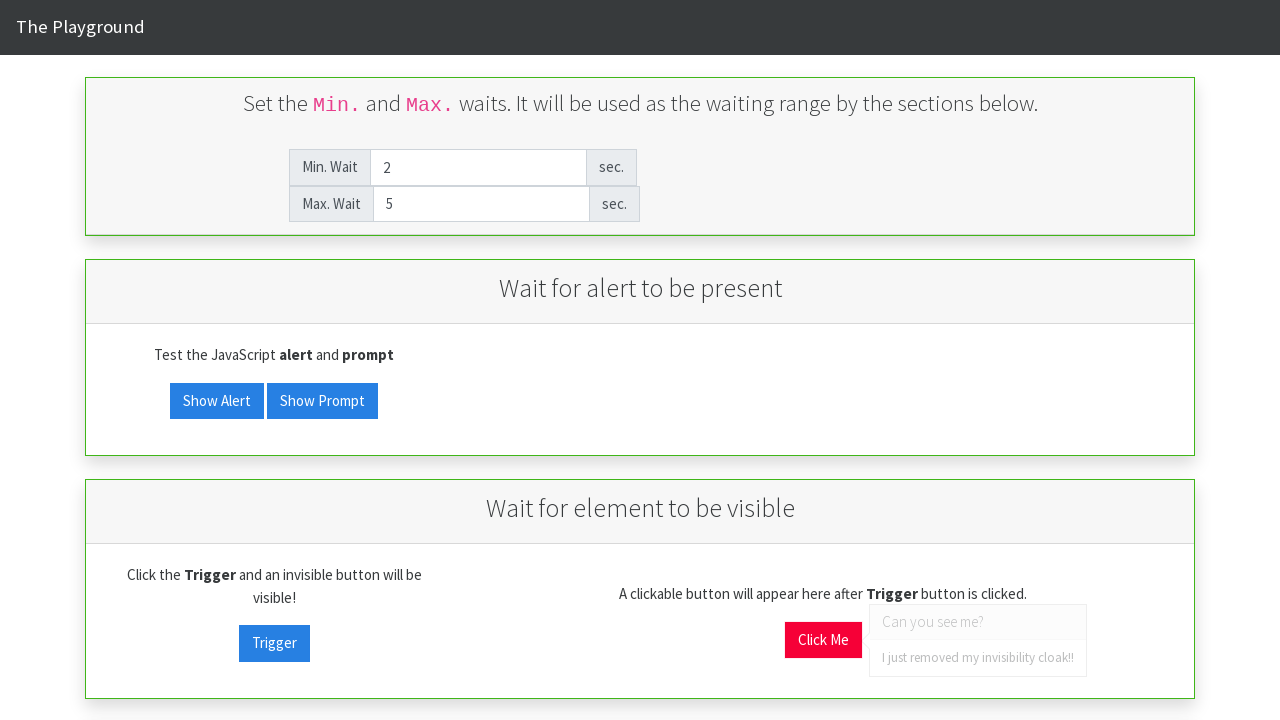

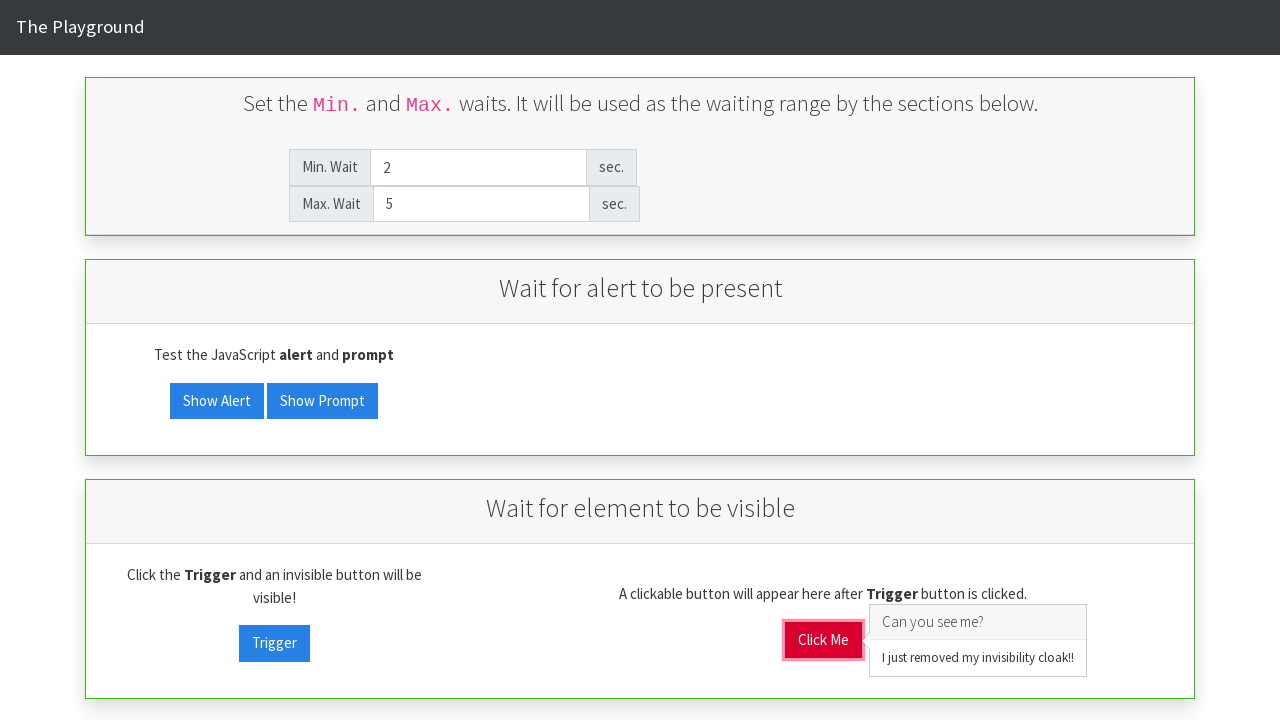